Tests dynamic controls page by toggling a checkbox element twice

Starting URL: https://the-internet.herokuapp.com/dynamic_controls

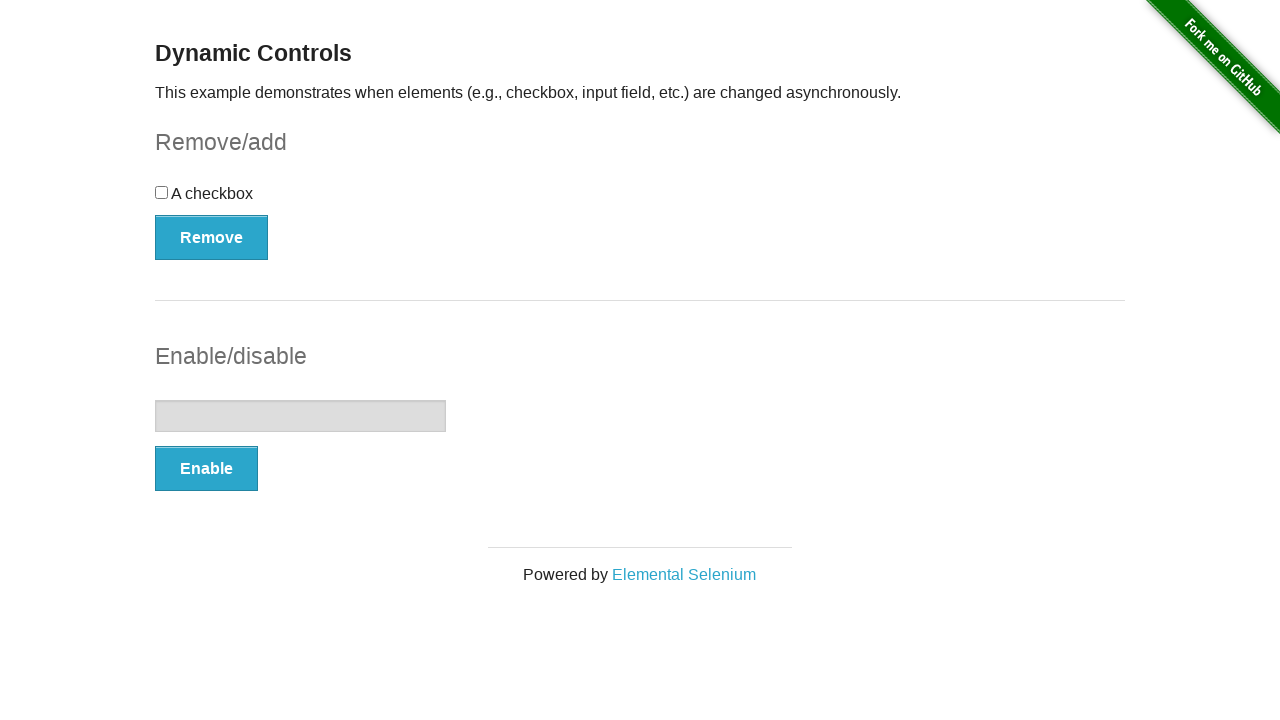

Clicked the remove/add button for checkbox element (first toggle) at (212, 237) on #checkbox-example > button
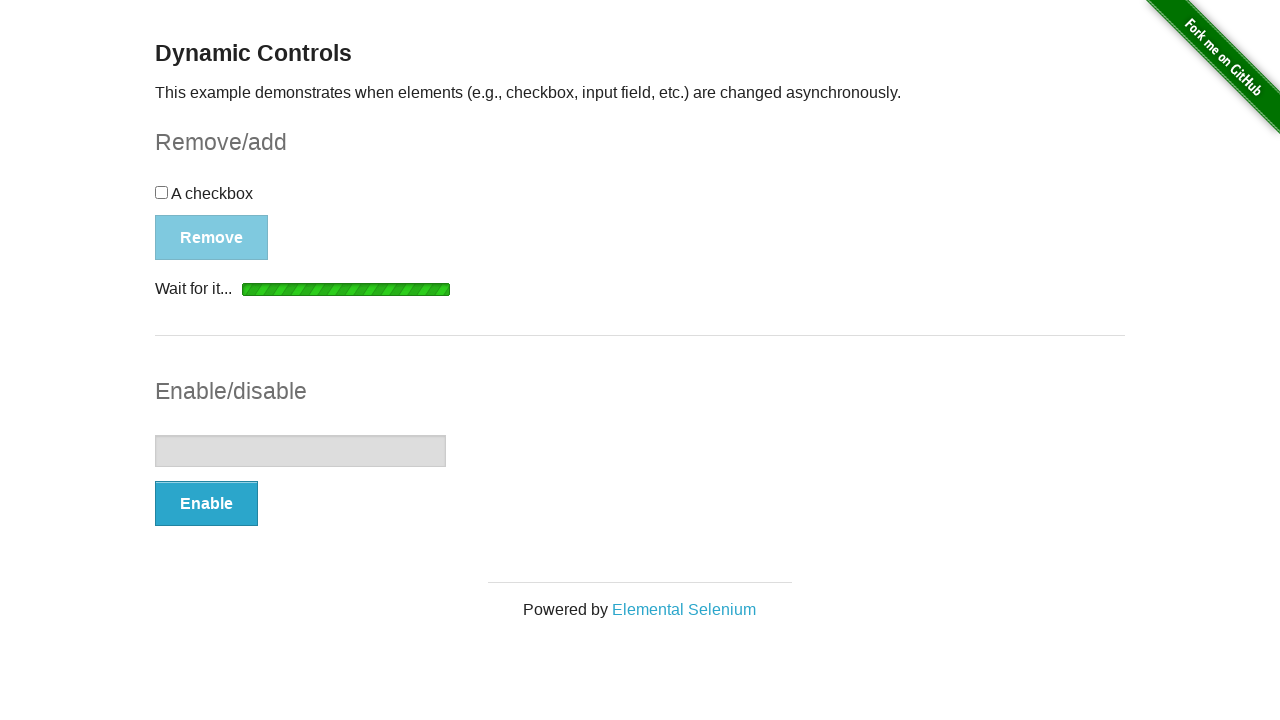

Waited 1 second for the operation to complete
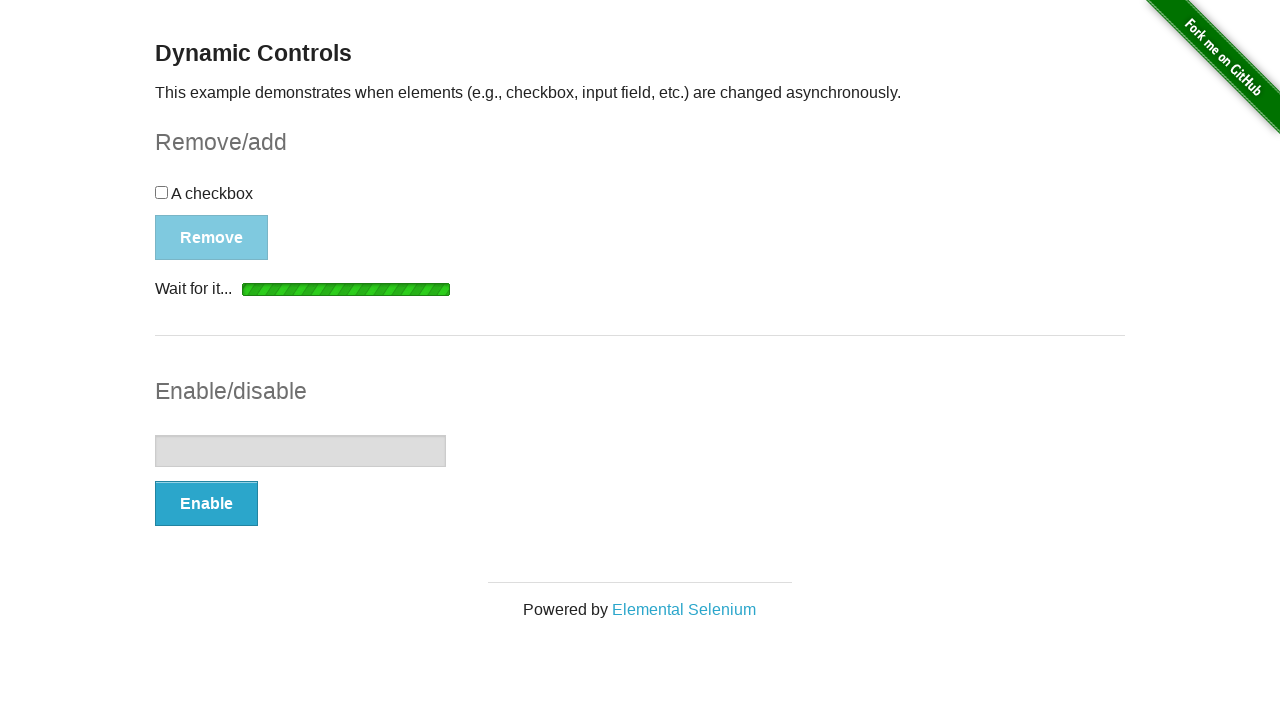

Clicked the remove/add button for checkbox element (second toggle) at (196, 208) on #checkbox-example > button
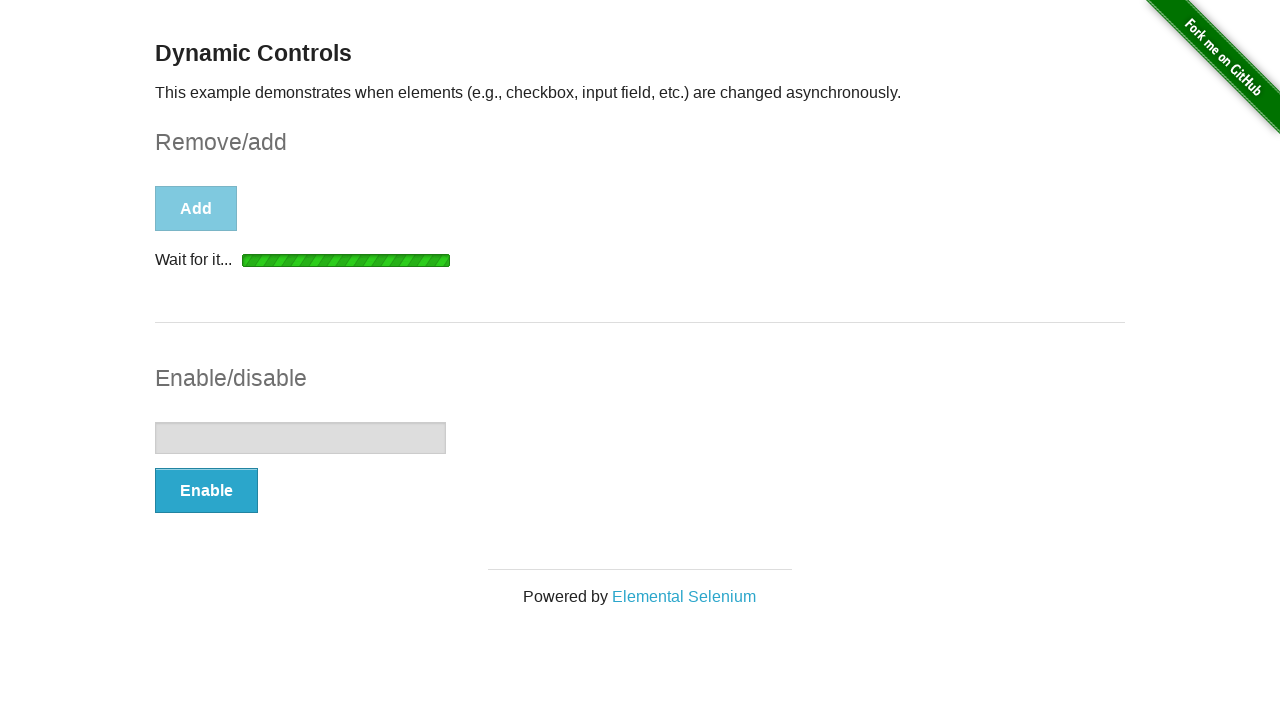

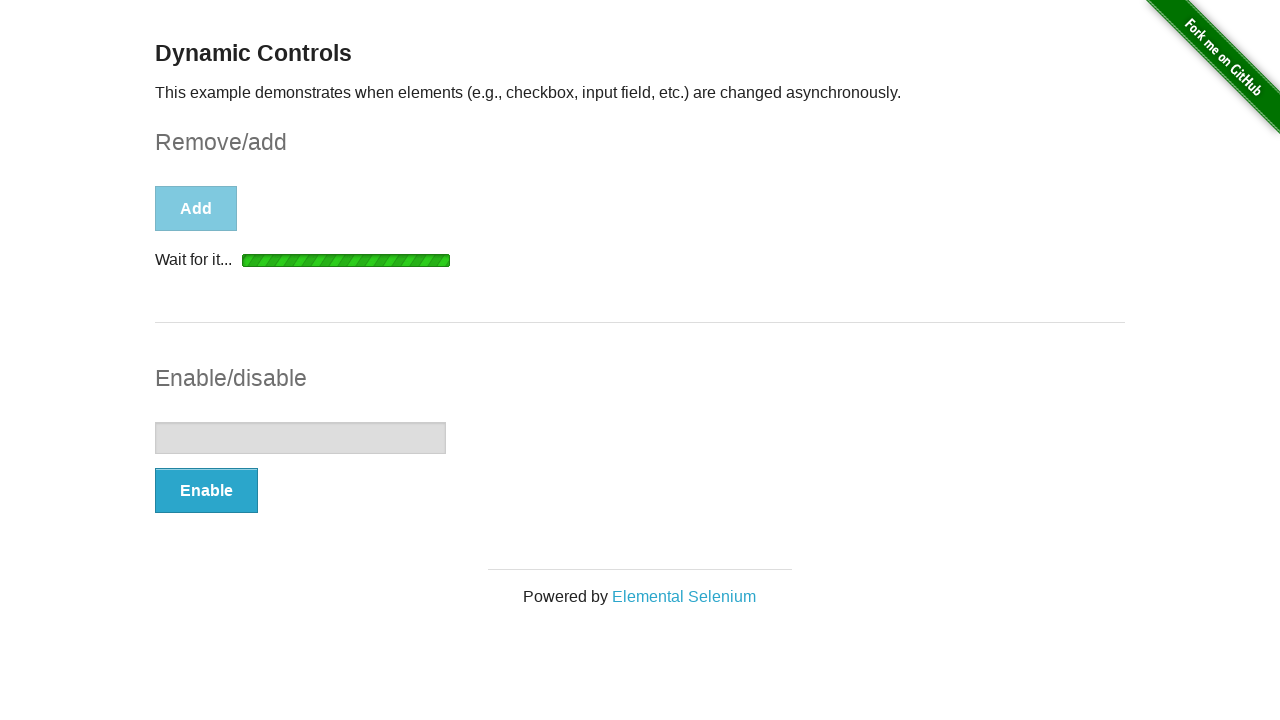